Tests navigation to the Test Cases page by clicking the test cases button and verifying the URL changes correctly.

Starting URL: https://www.automationexercise.com

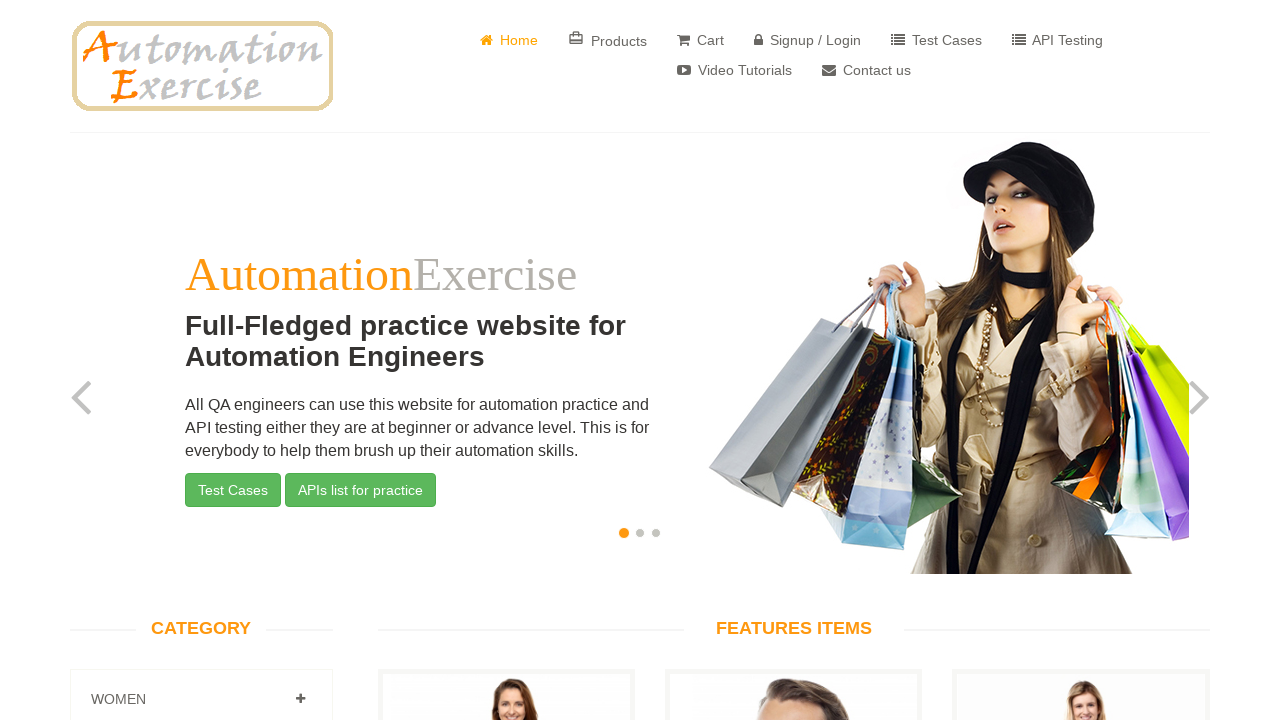

Test Cases button element is loaded and visible
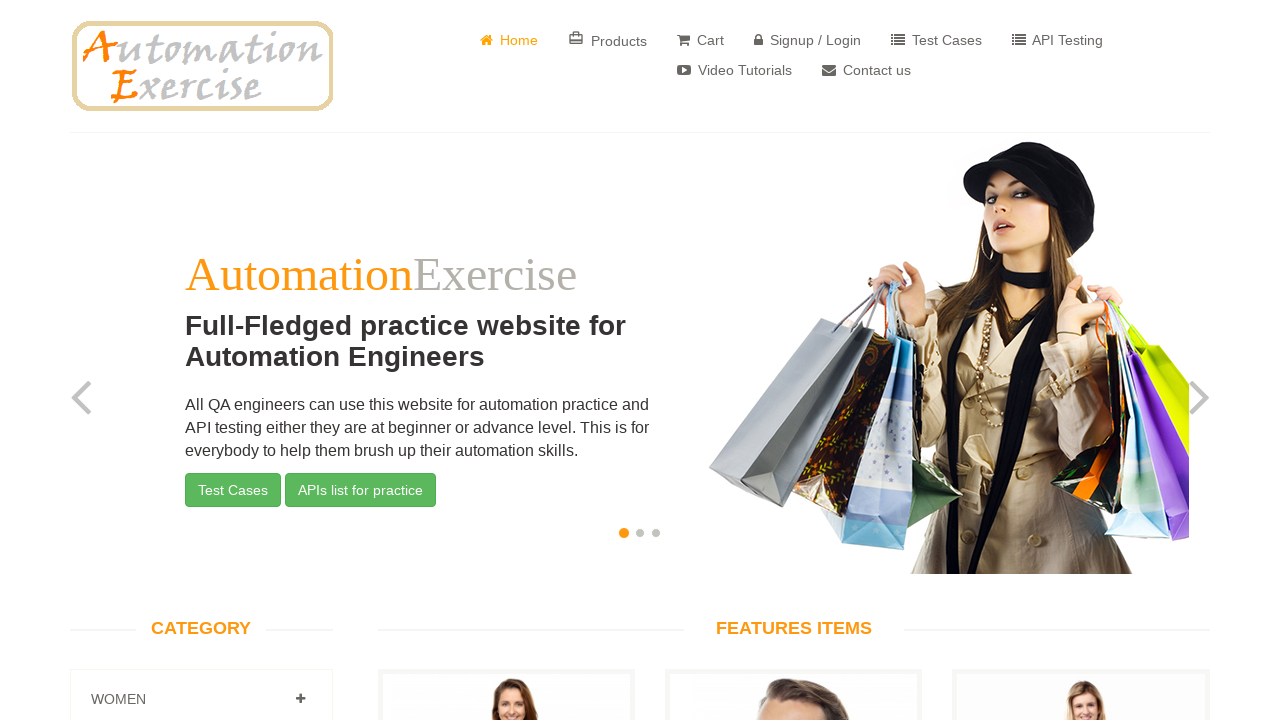

Clicked the Test Cases button at (233, 490) on #slider-carousel > div > div.item.active > div:nth-child(1) > a.test_cases_list 
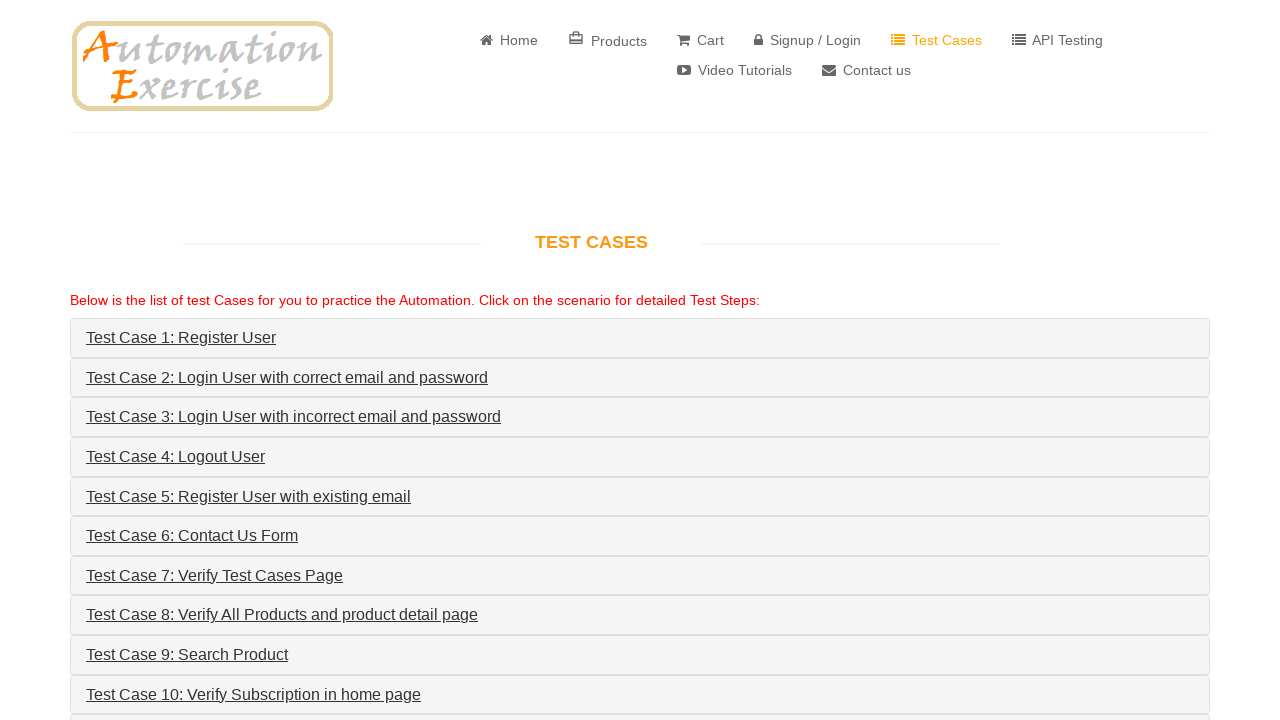

Navigation to Test Cases page completed and URL loaded
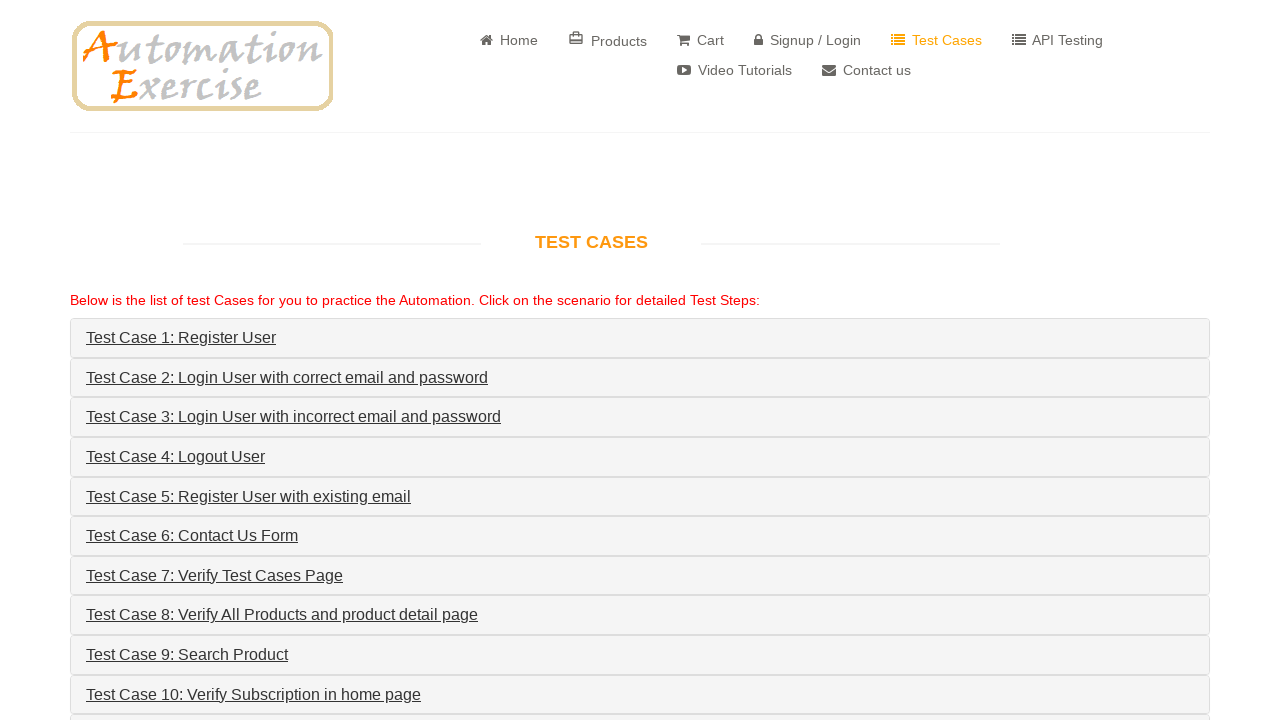

Verified that current URL is https://www.automationexercise.com/test_cases
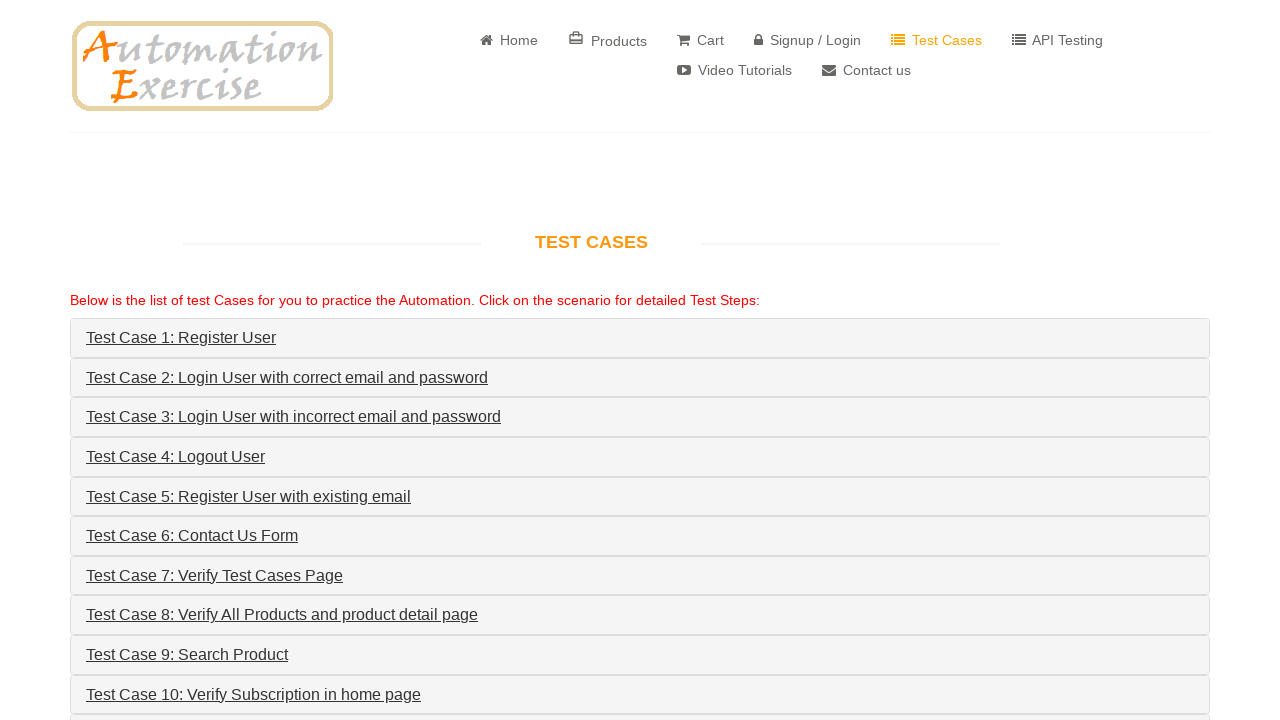

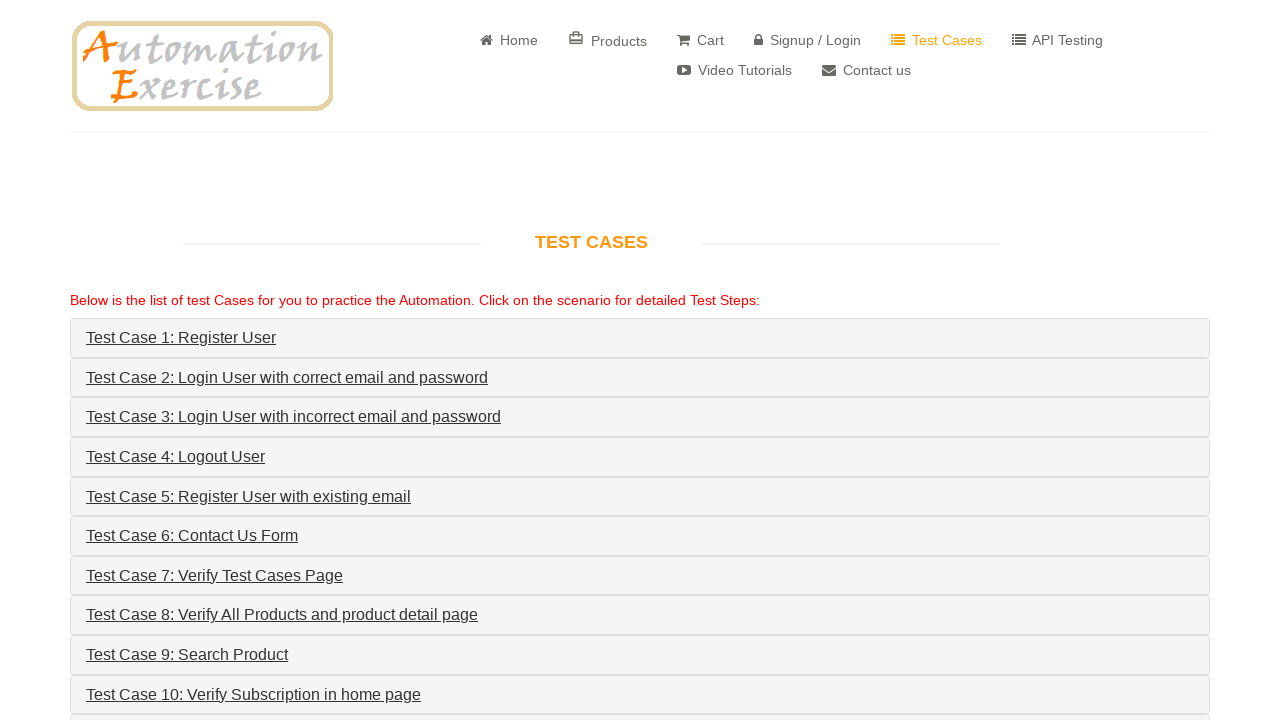